Tests that a modal window does not reappear after being closed and the page is reloaded, verifying the modal's bounding box and visibility properties.

Starting URL: https://the-internet.herokuapp.com/entry_ad

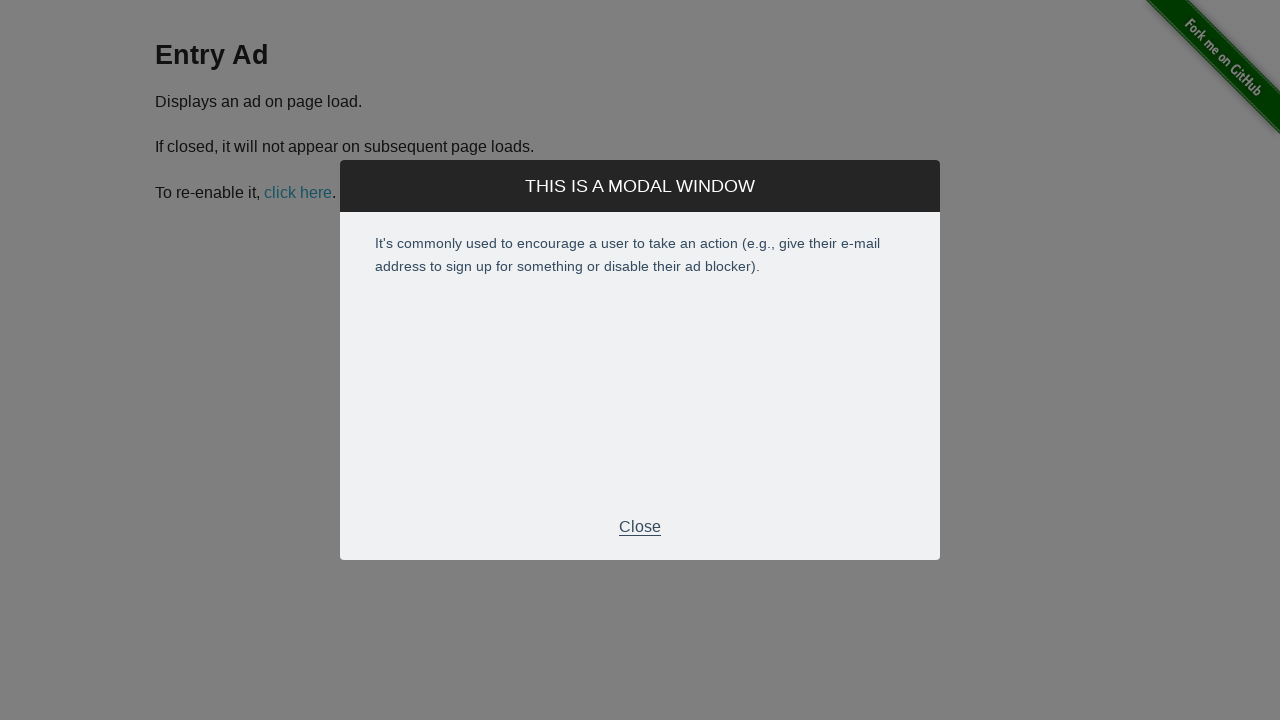

Clicked the 'Close' link to close the modal at (640, 527) on text="Close"
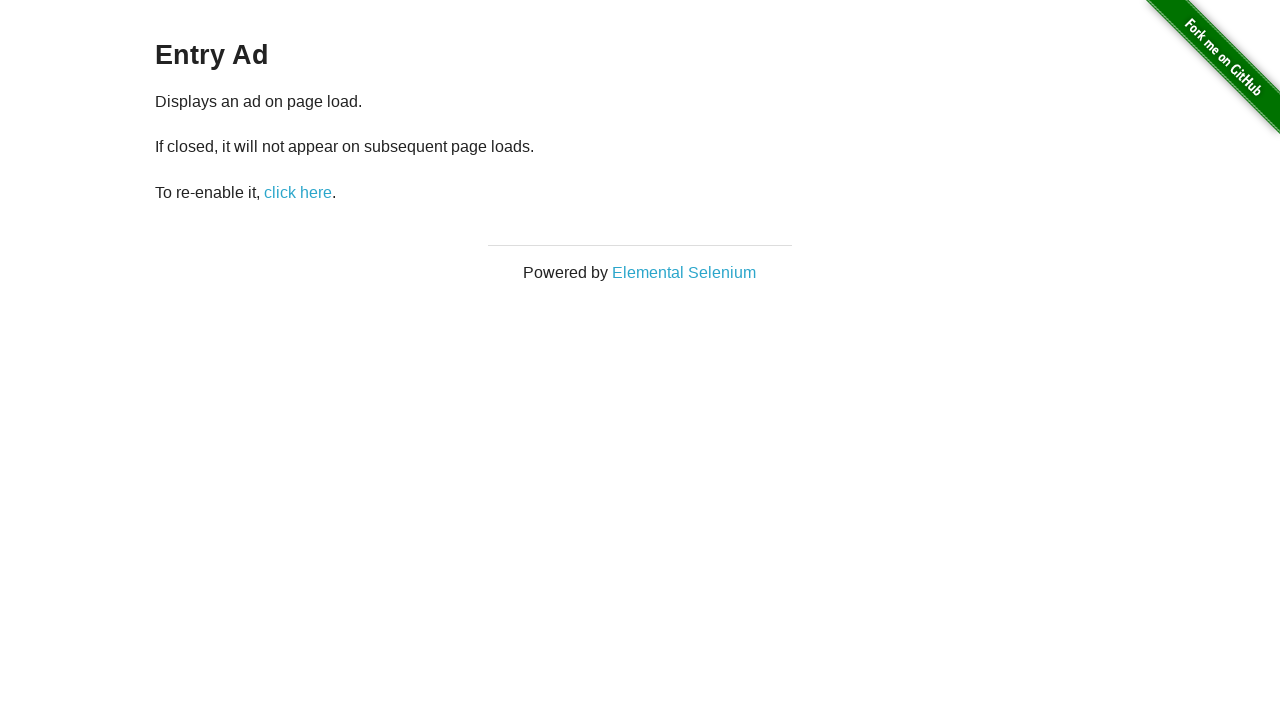

Reloaded the page
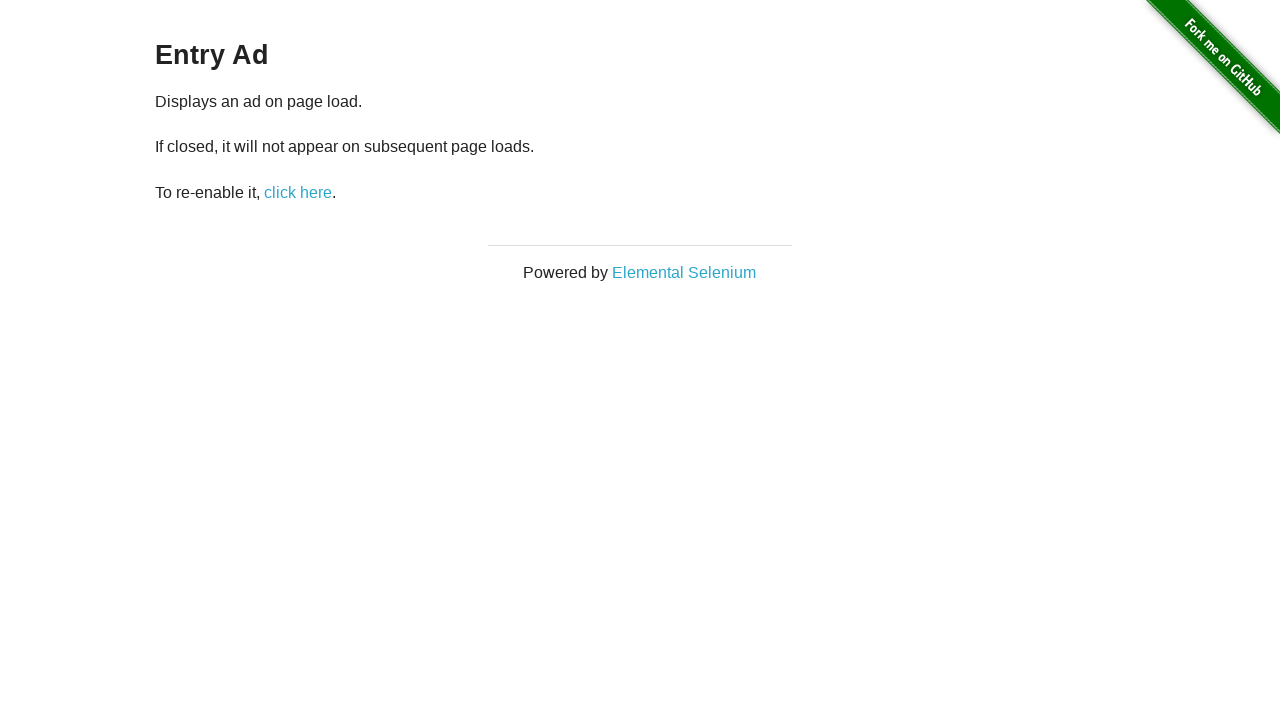

Located the modal element
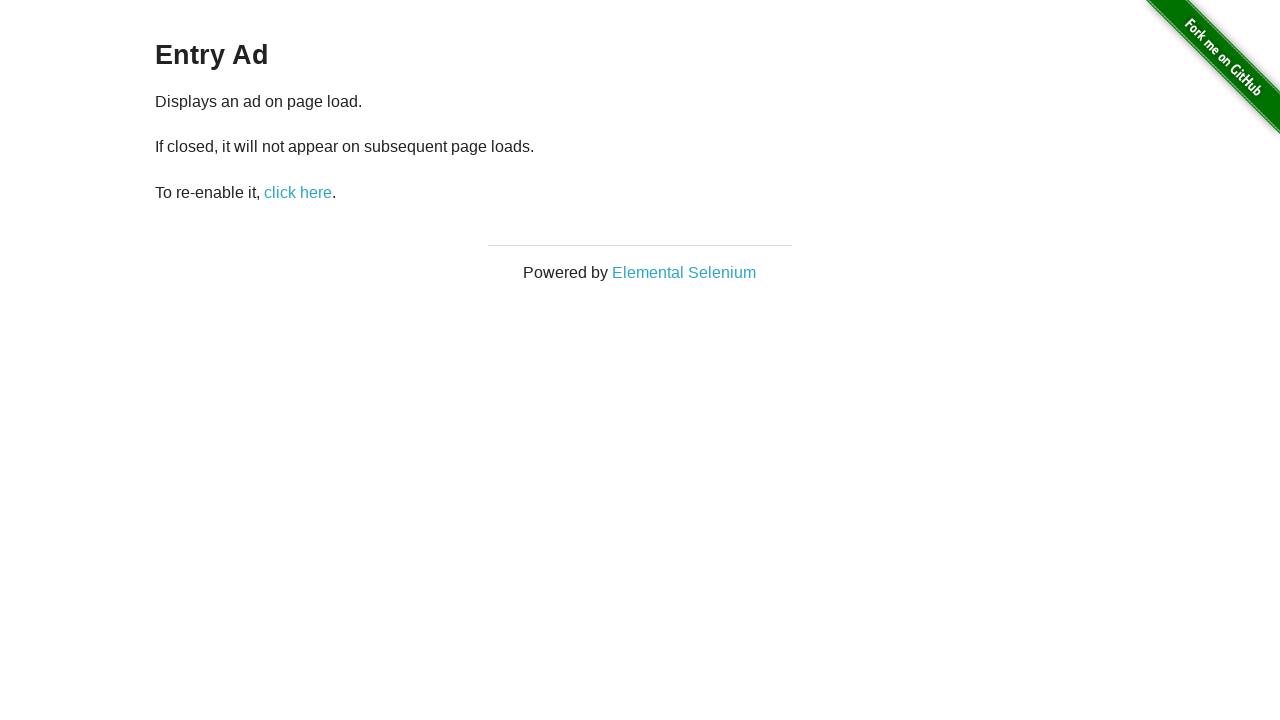

Waited for modal to be attached to the DOM
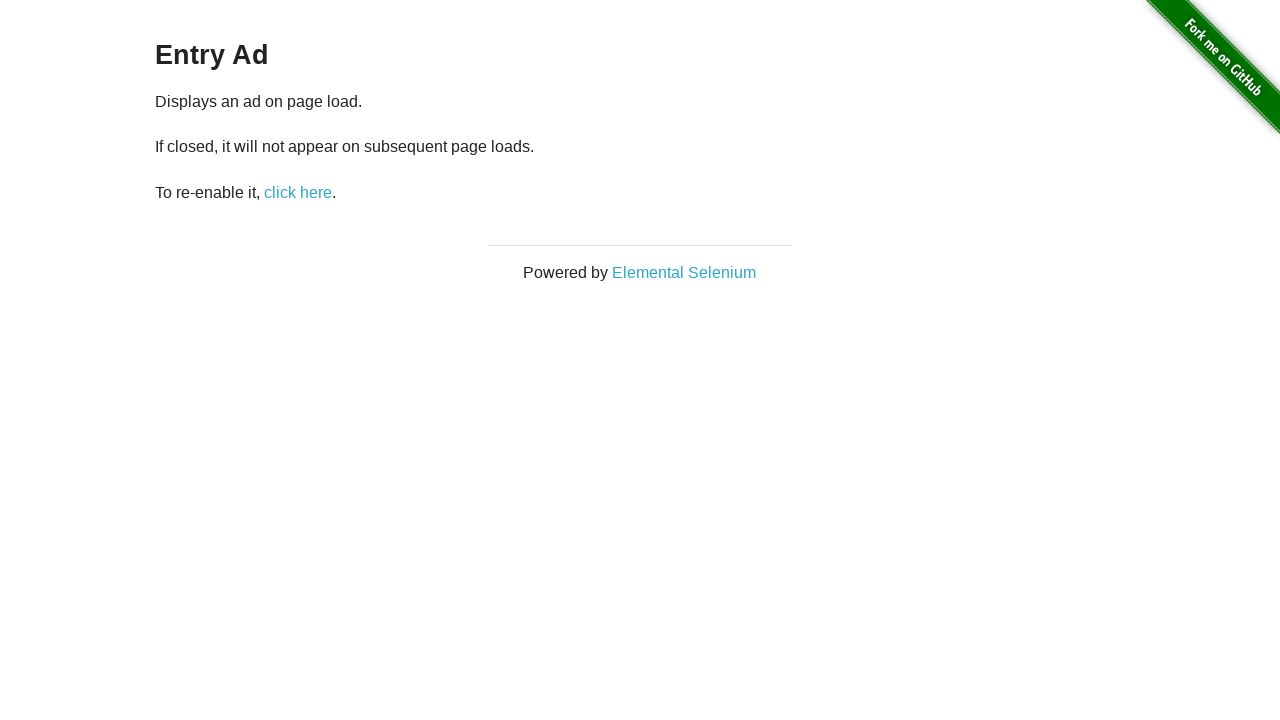

Checked modal visibility: False
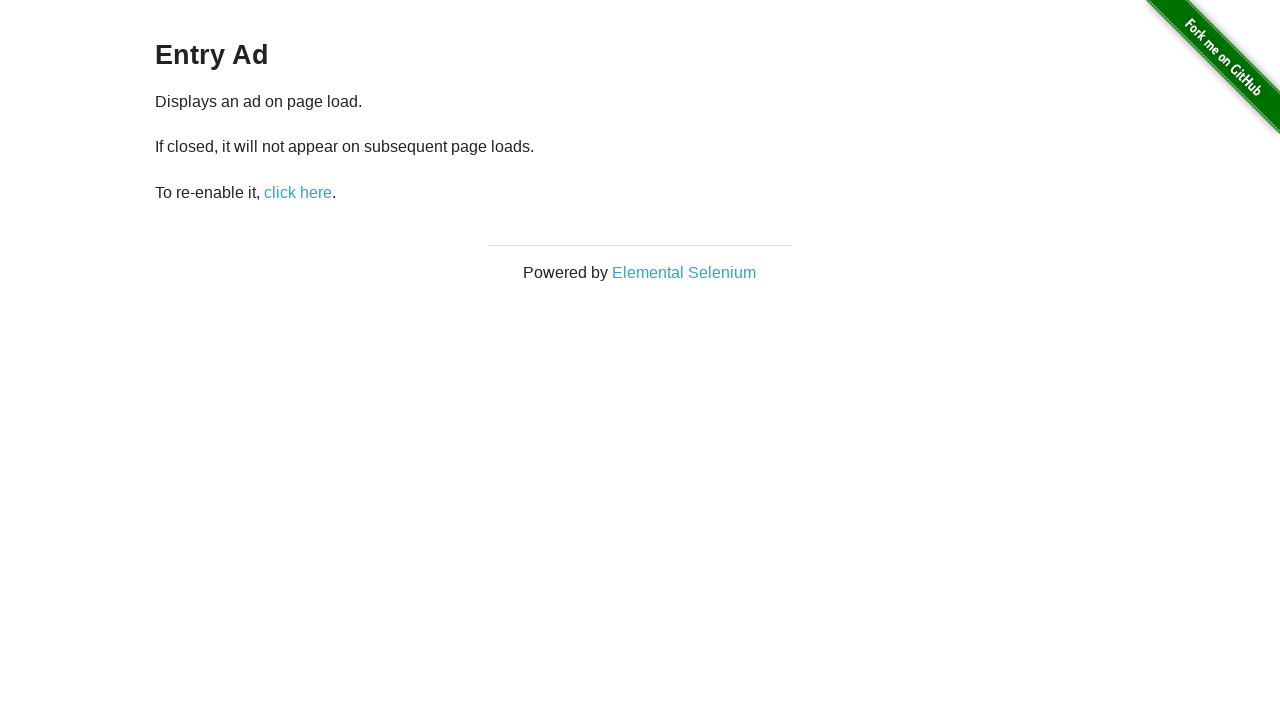

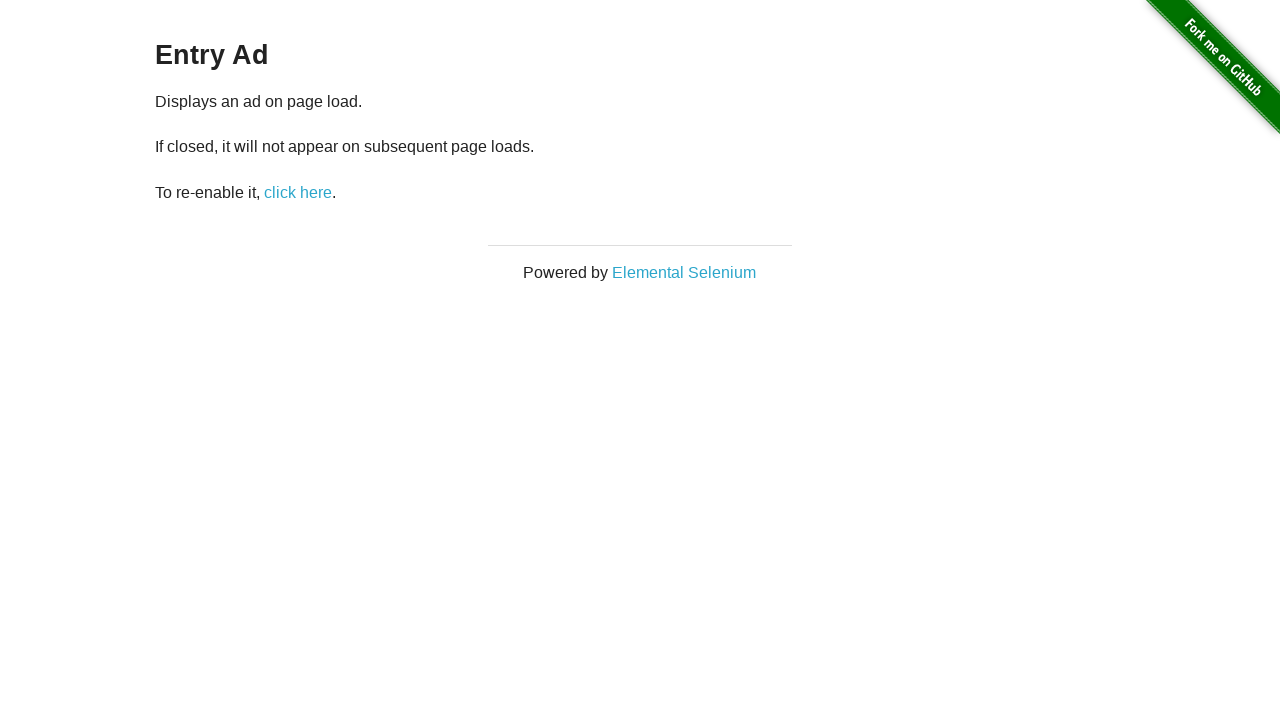